Tests basic subtraction operation (4 - 2 = 2)

Starting URL: https://testsheepnz.github.io/BasicCalculator.html

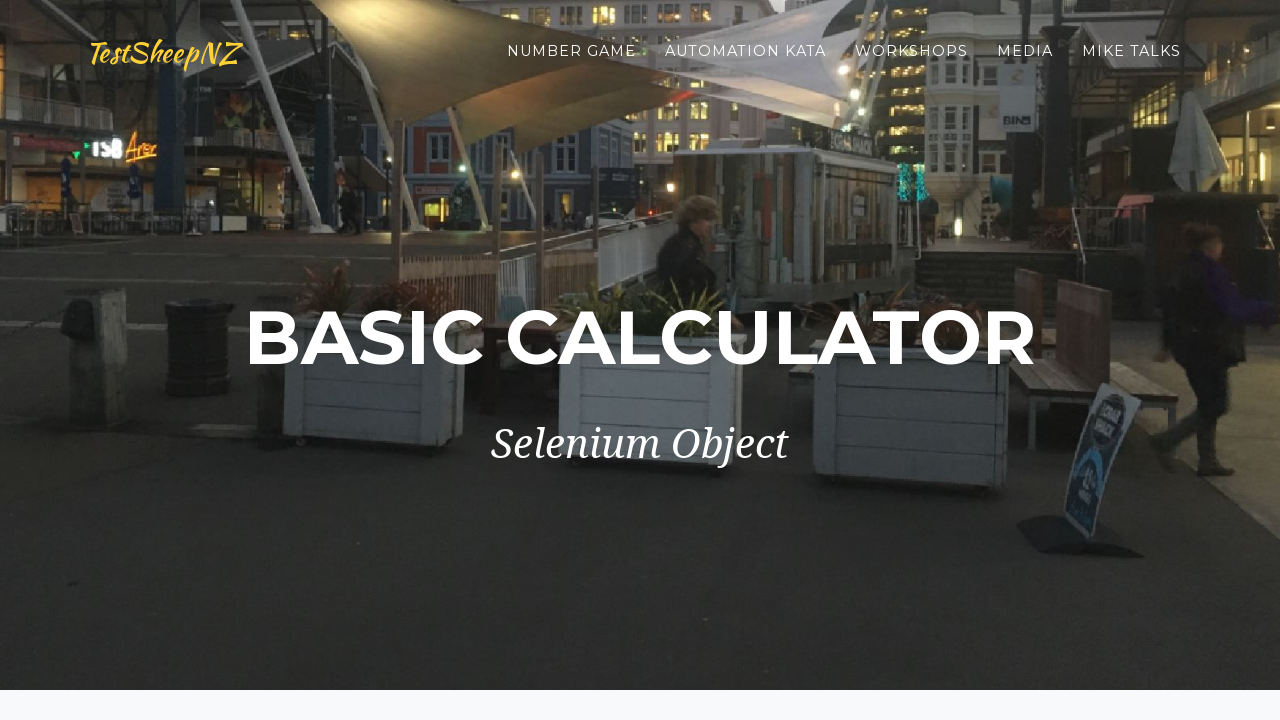

Filled first number field with '4' on #number1Field
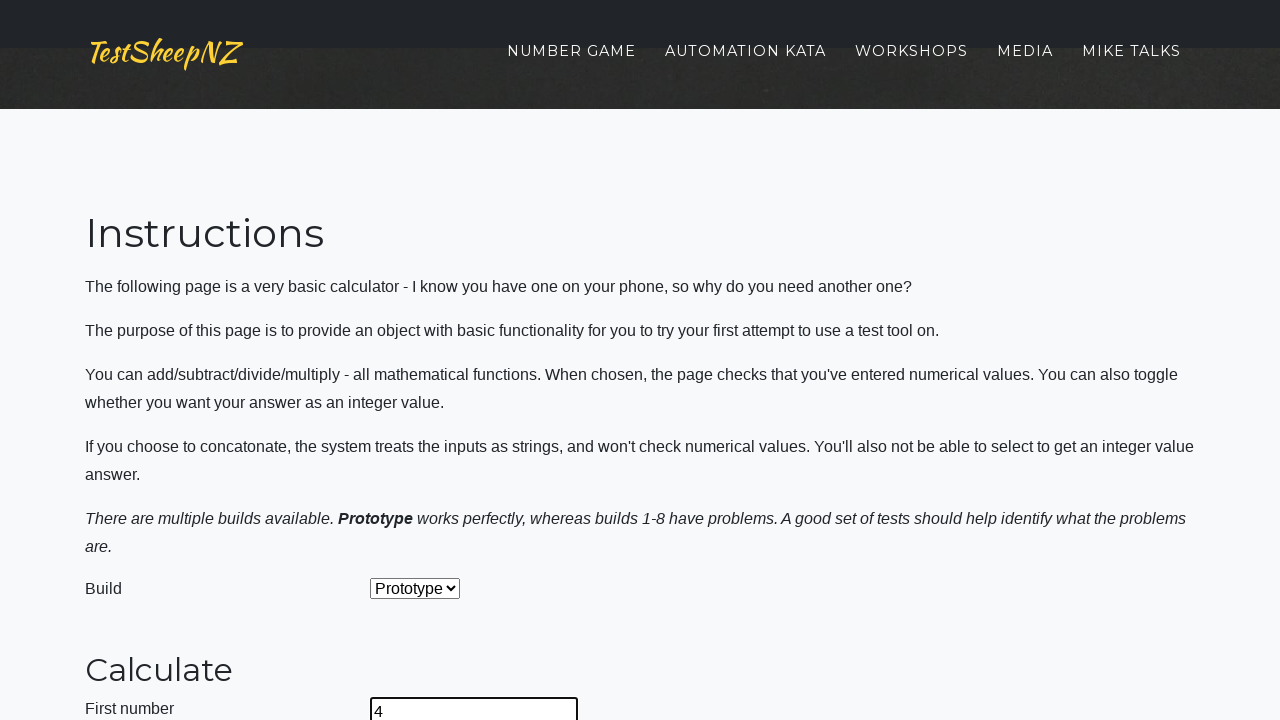

Filled second number field with '2' on #number2Field
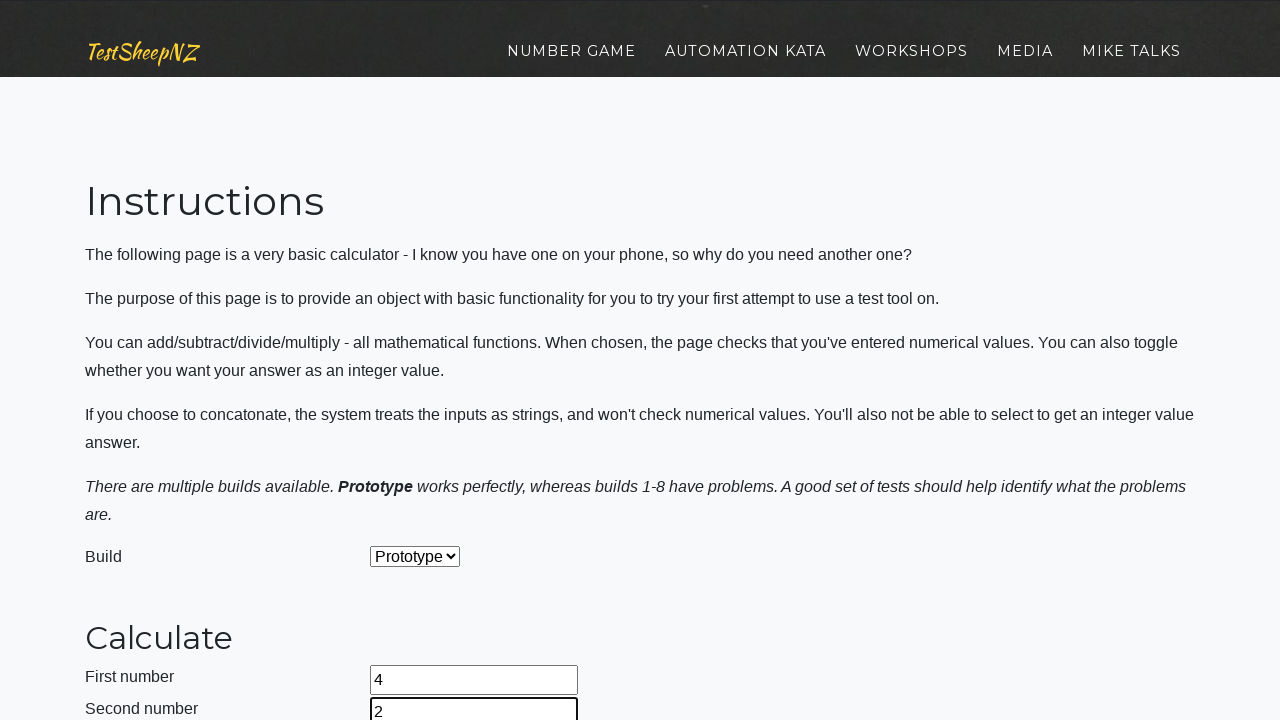

Selected 'Subtract' operation from dropdown on #selectOperationDropdown
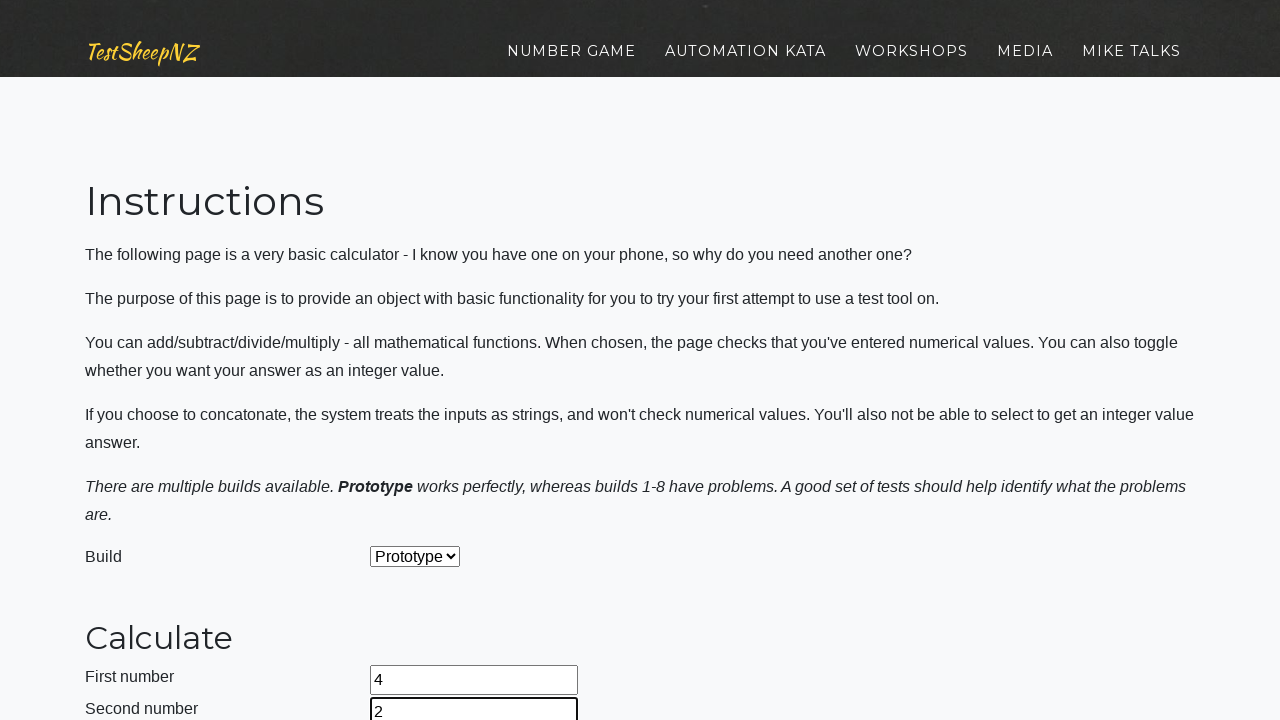

Clicked calculate button at (422, 361) on #calculateButton
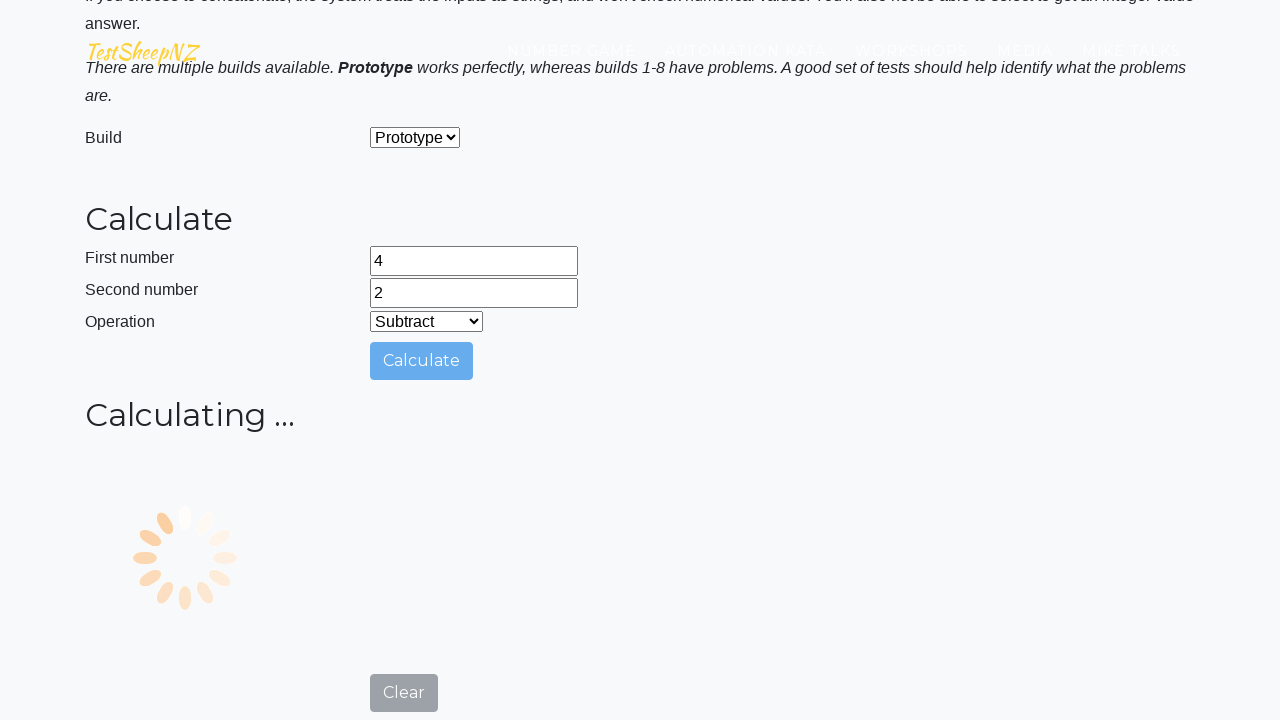

Answer field appeared with result
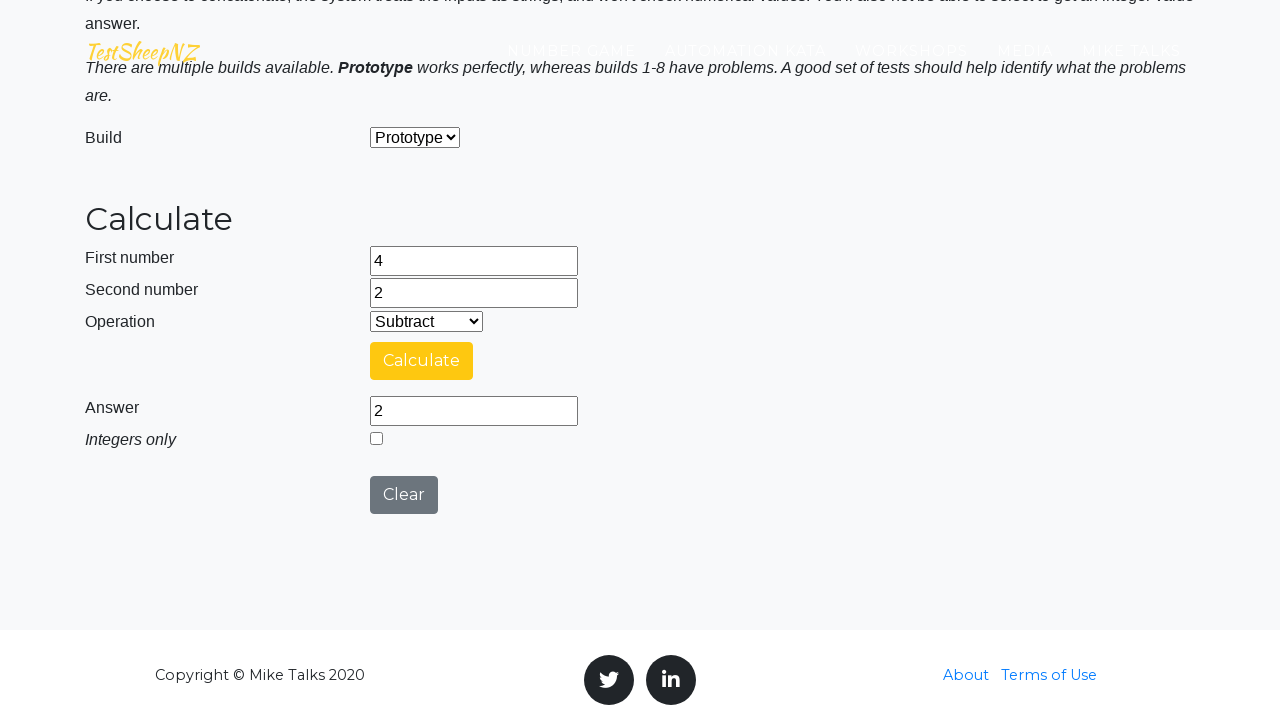

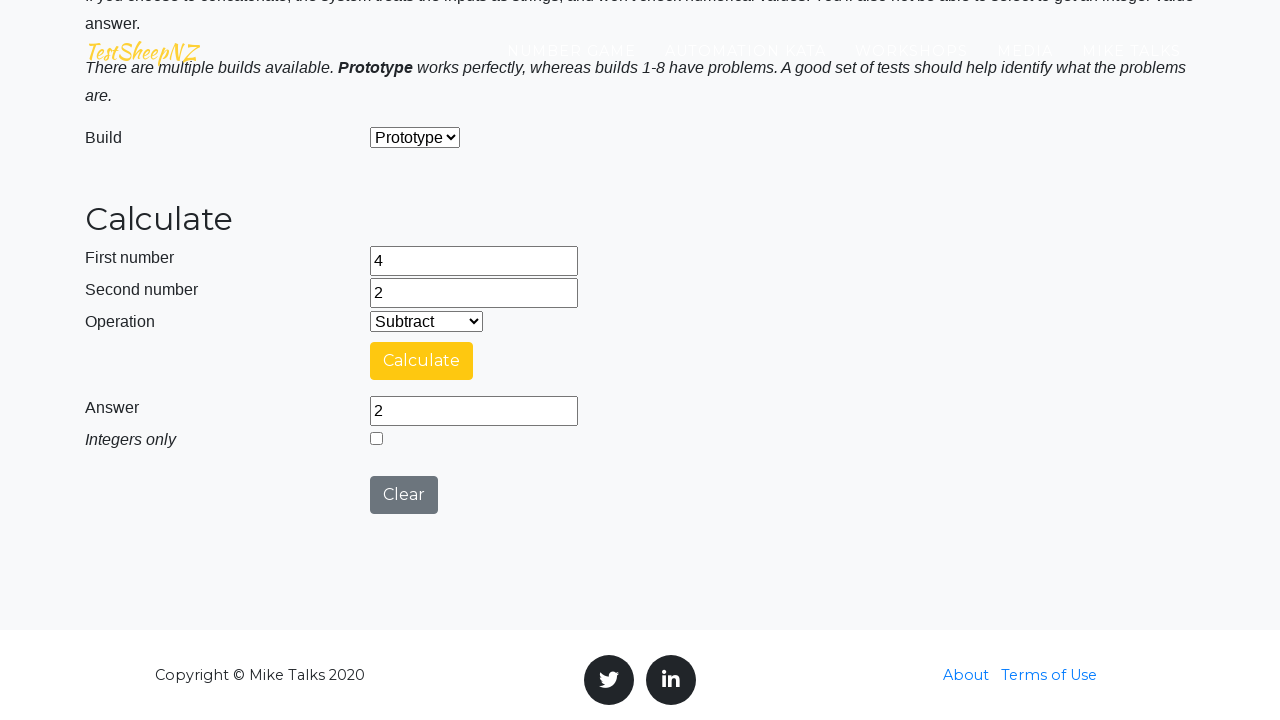